Tests HTML5 drag and drop functionality by dragging column A to column B and back

Starting URL: https://automationfc.github.io/drag-drop-html5/

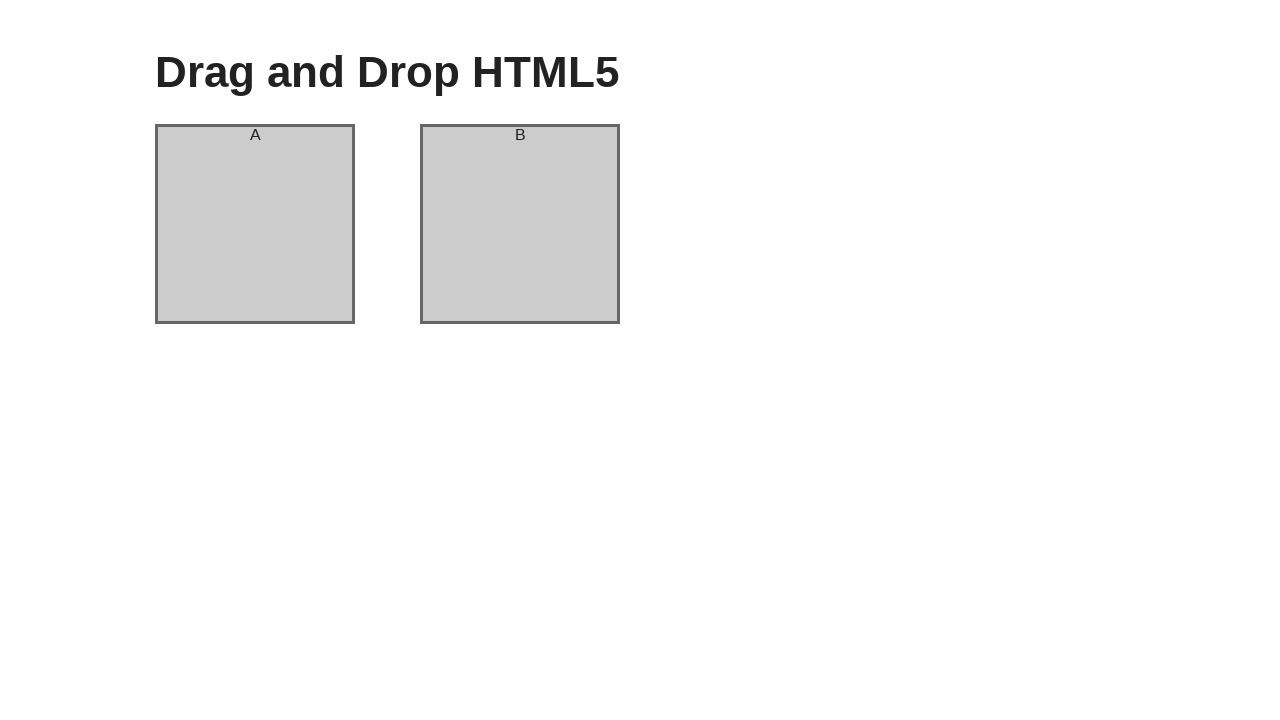

Located source element column A
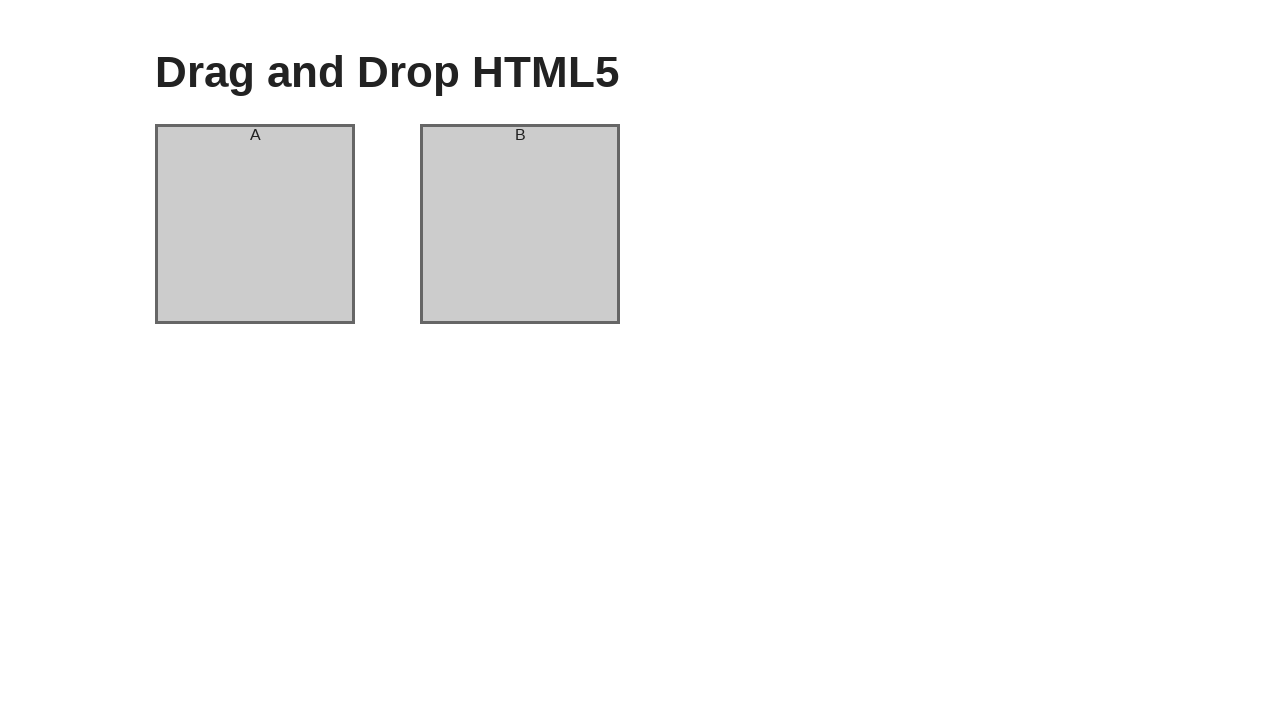

Located target element column B
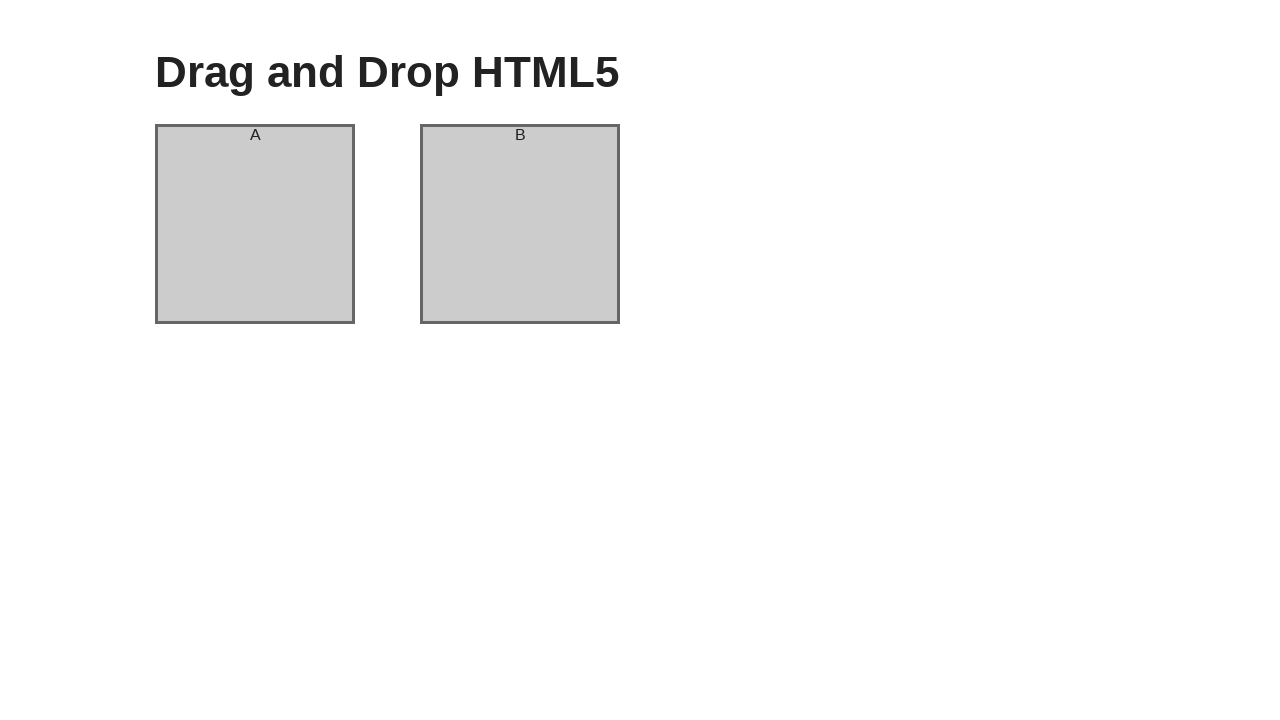

Dragged column A to column B at (520, 224)
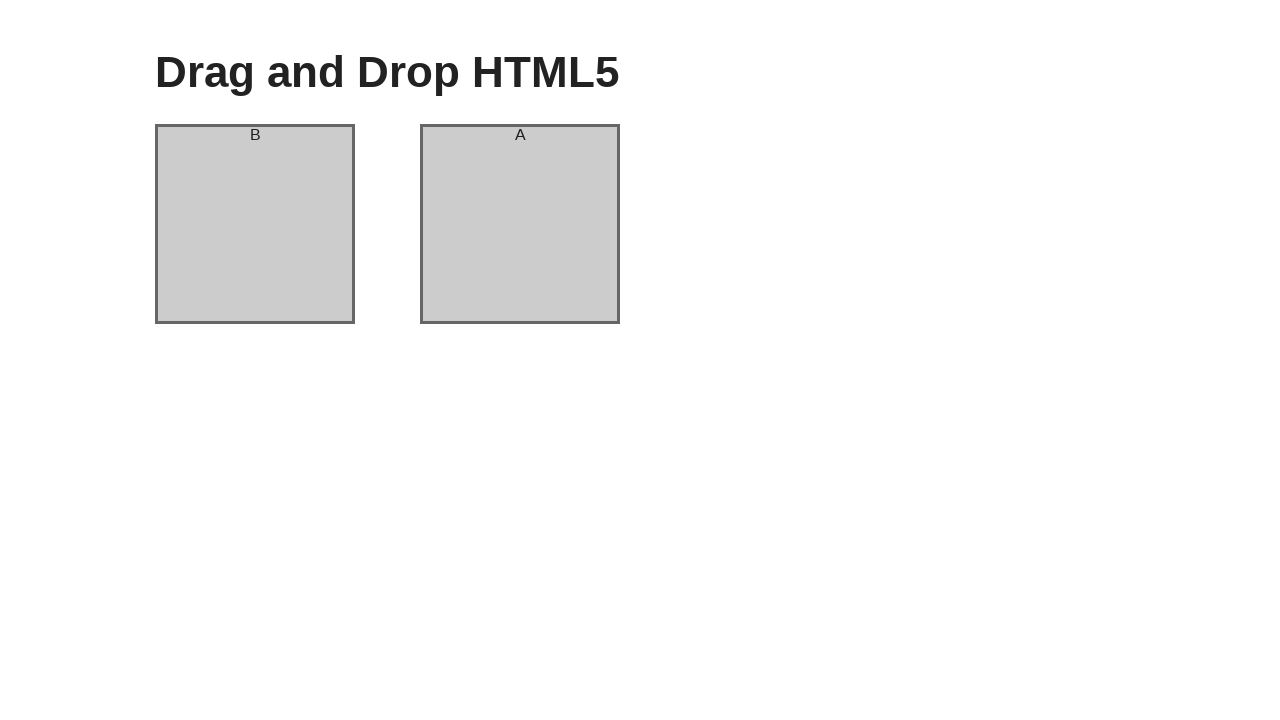

Dragged column A back to column B at (520, 224)
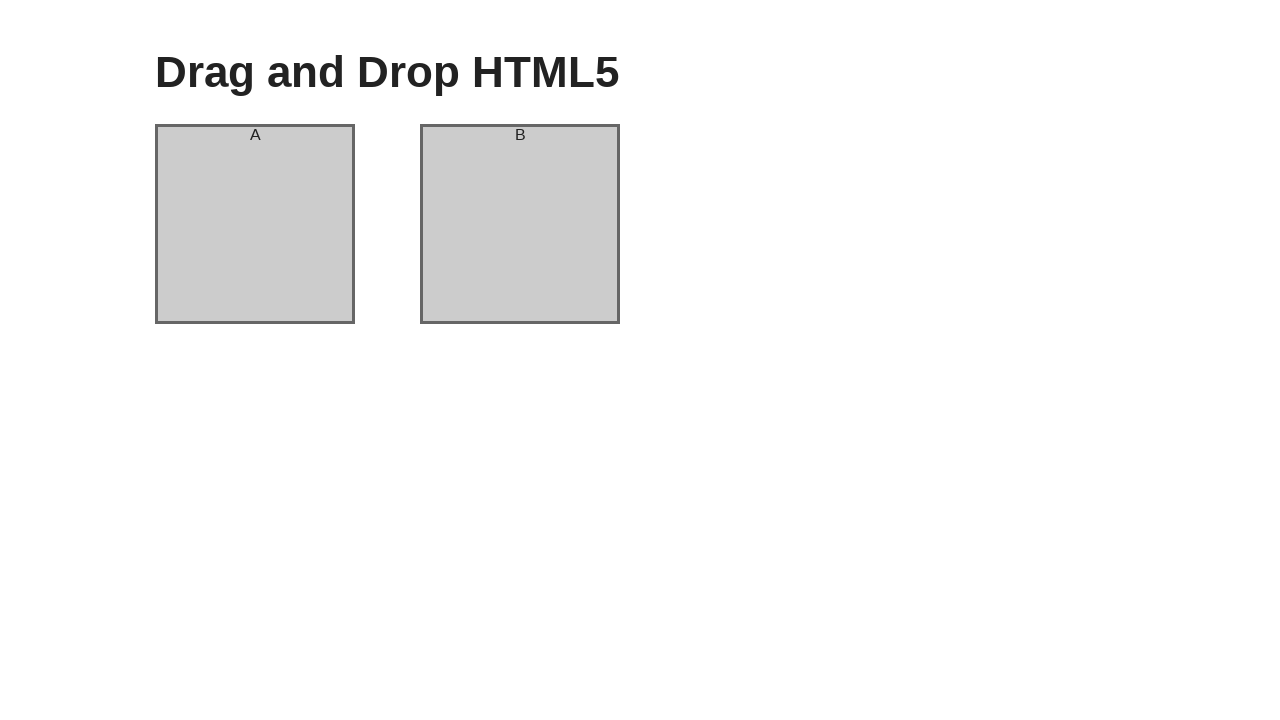

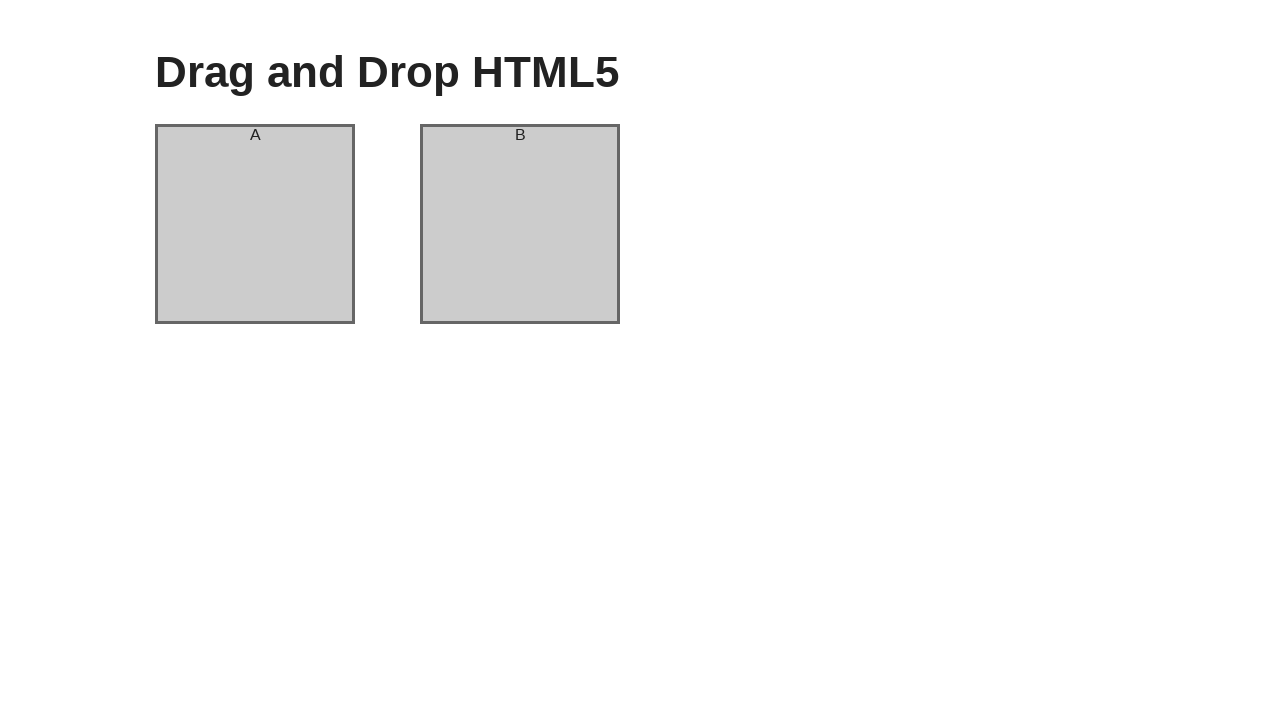